Opens the Flipkart homepage and waits briefly to verify the page loads successfully

Starting URL: https://www.flipkart.com

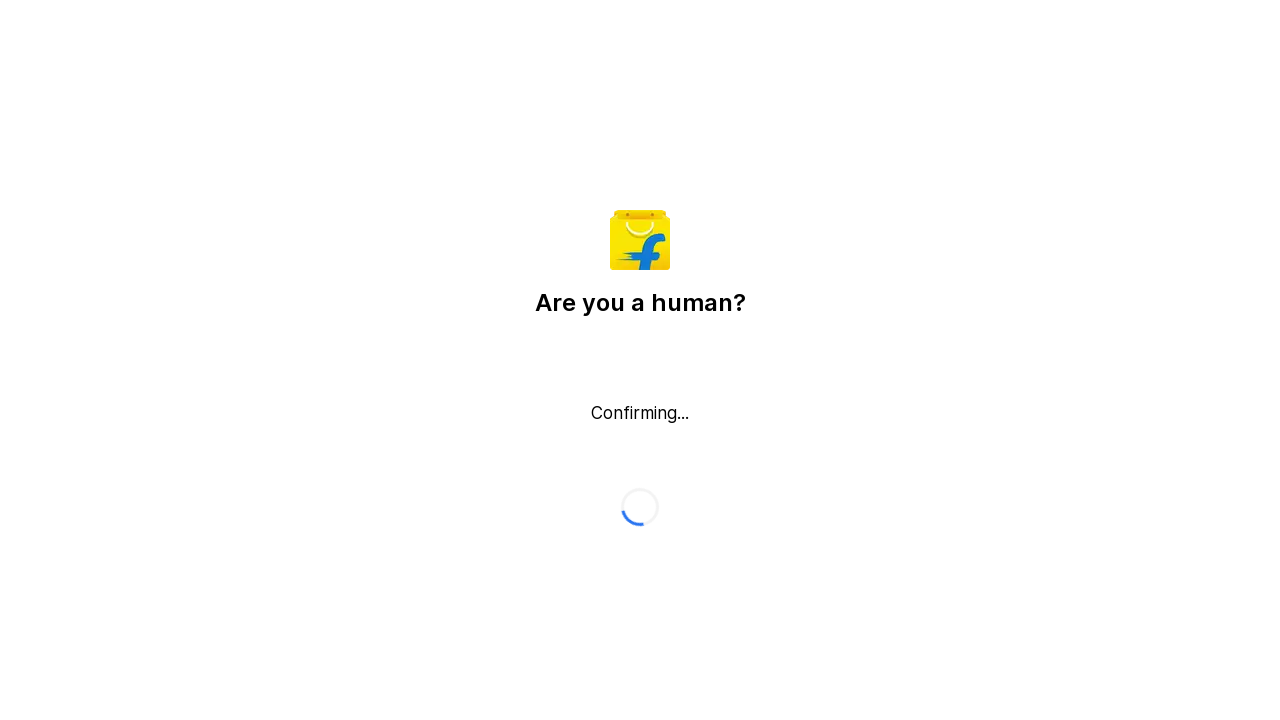

Flipkart homepage loaded successfully (domcontentloaded state reached)
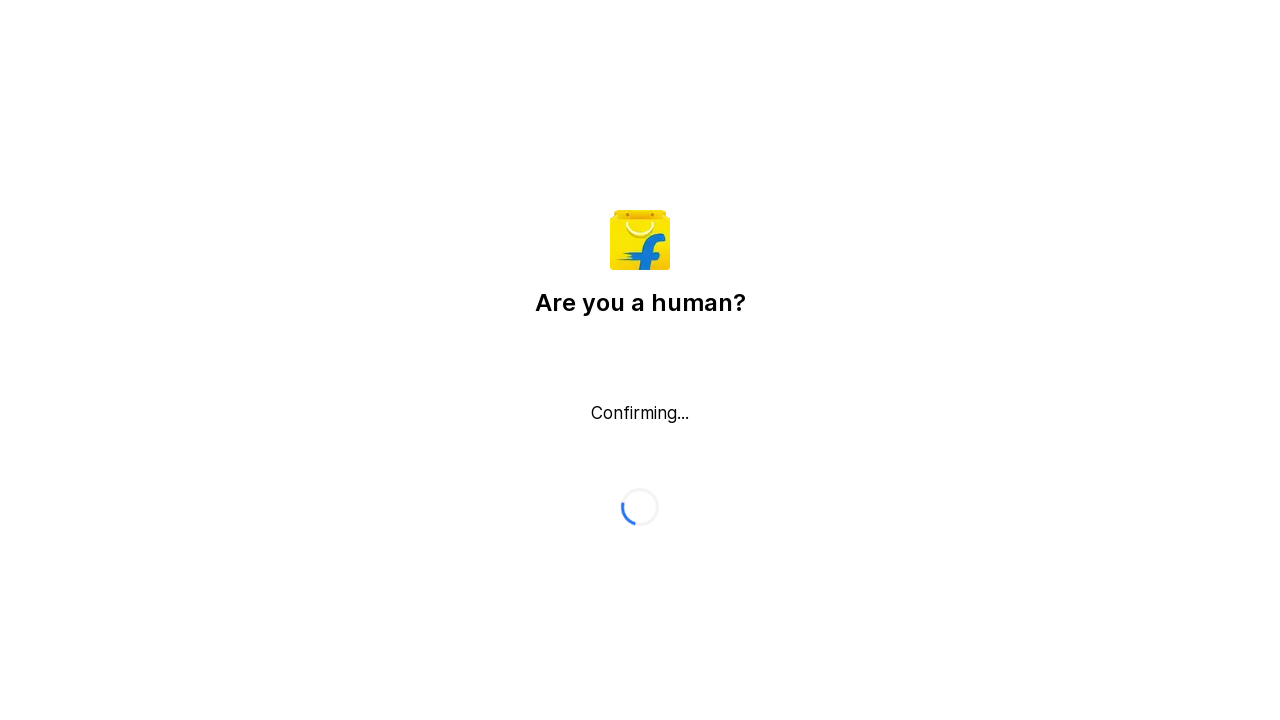

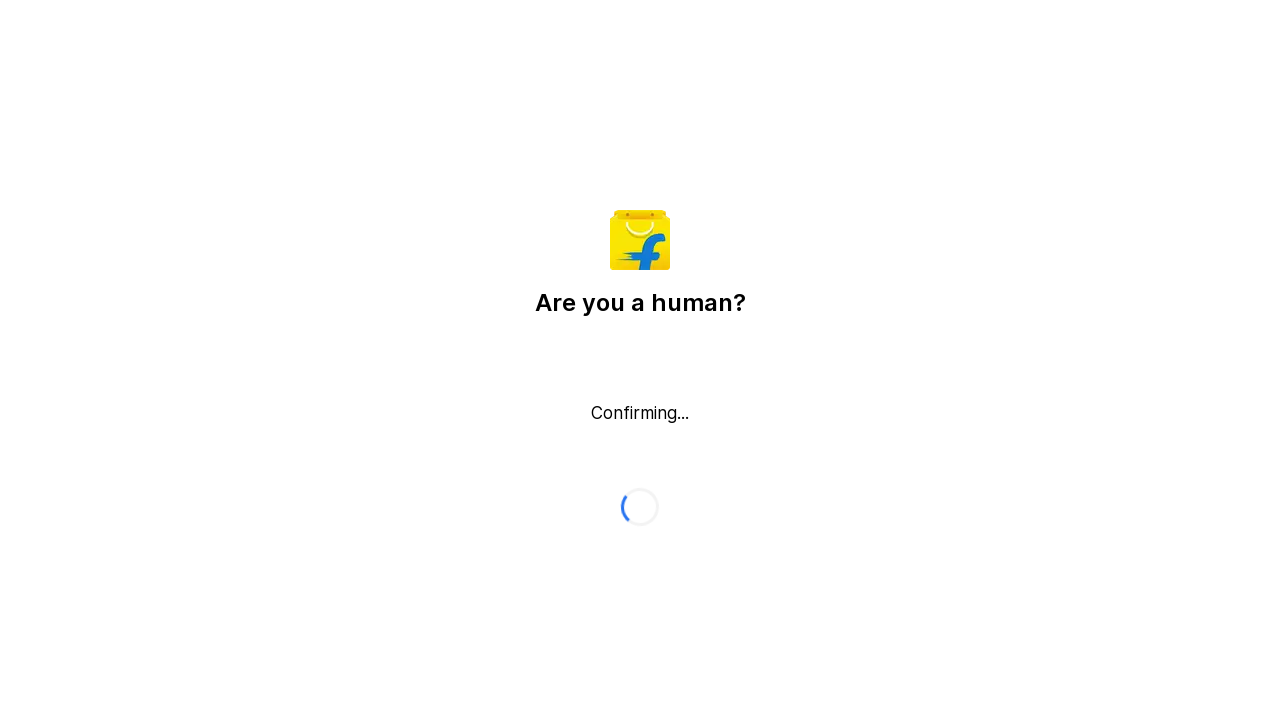